Tests that clicking the Email column header sorts the text values in ascending alphabetical order.

Starting URL: http://the-internet.herokuapp.com/tables

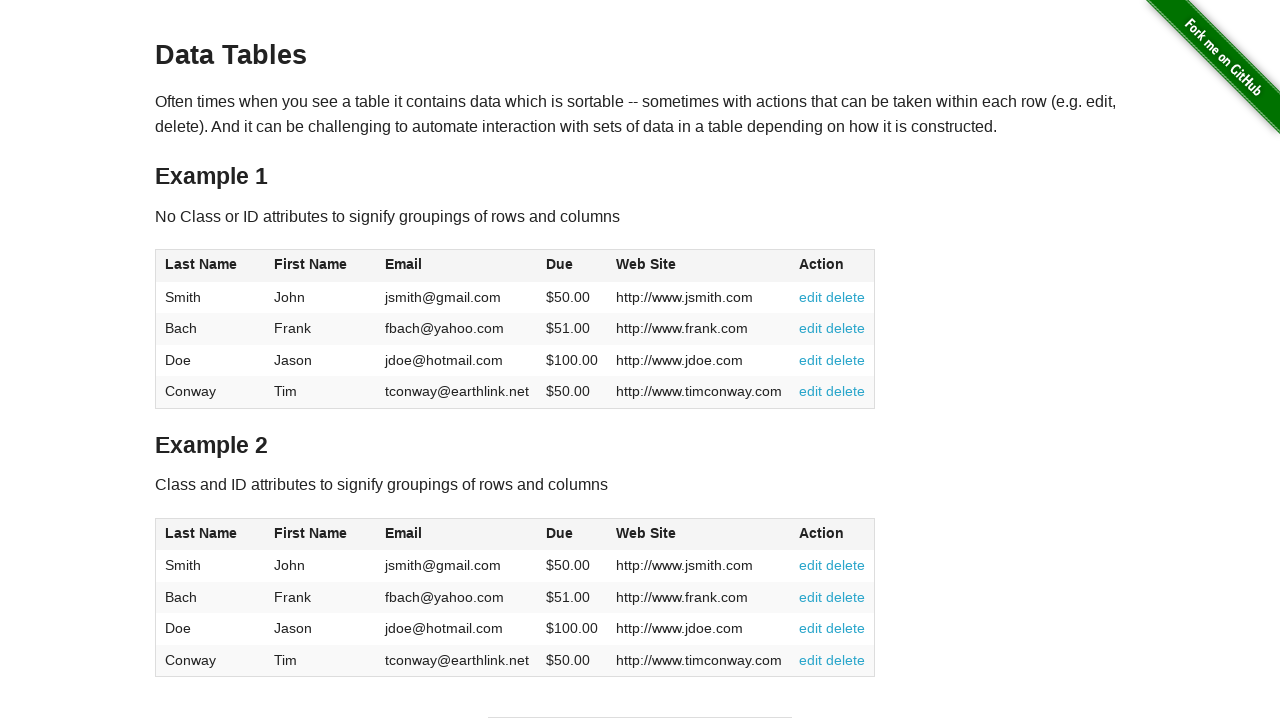

Clicked Email column header to sort ascending at (457, 266) on #table1 thead tr th:nth-of-type(3)
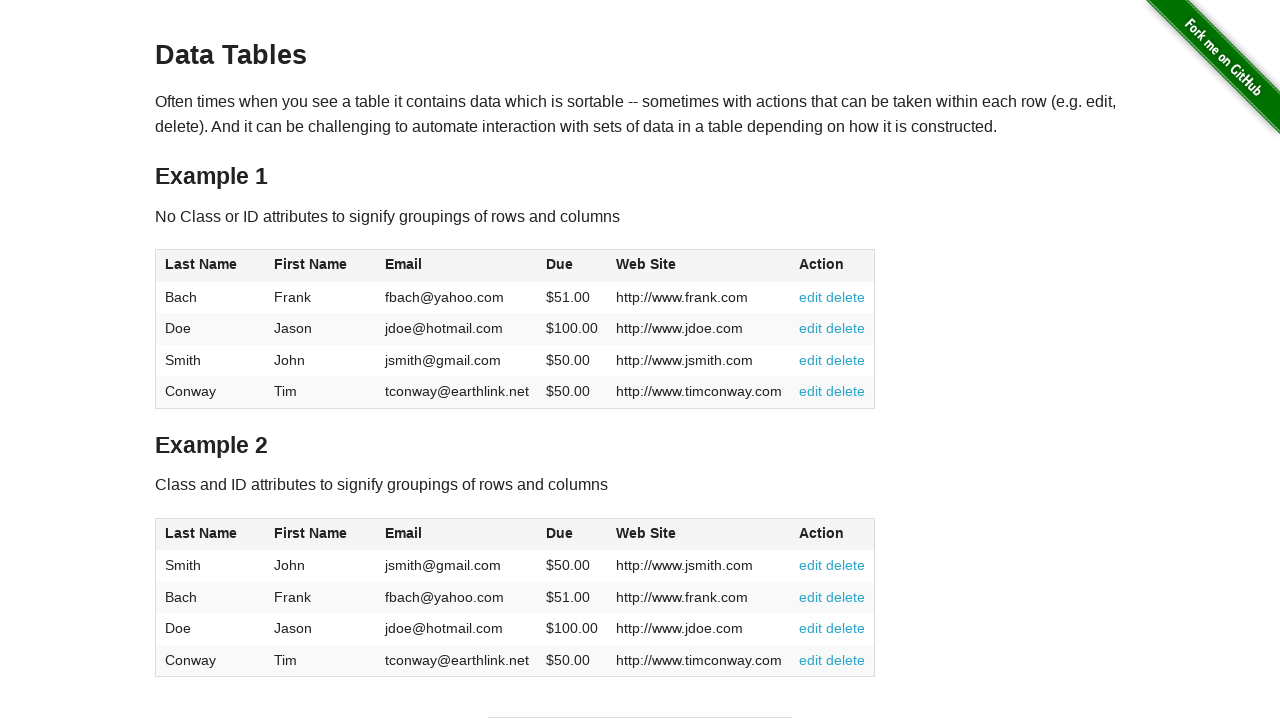

Email column cells loaded after sort
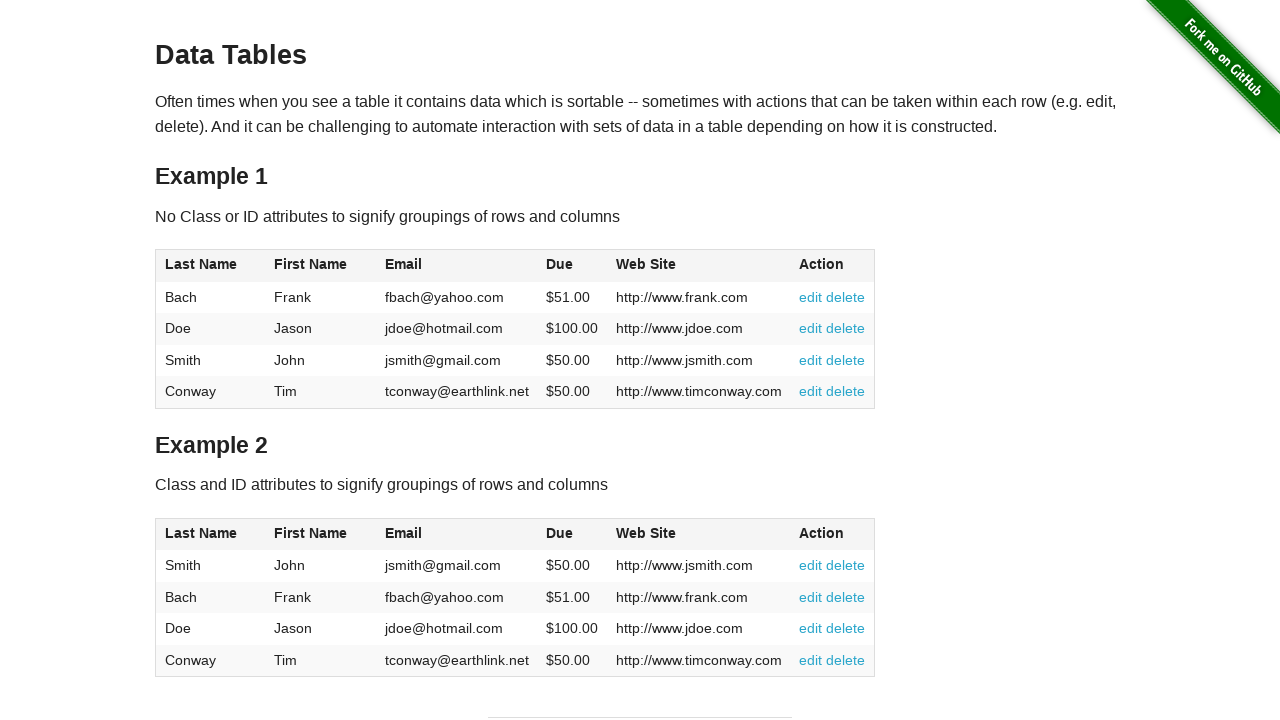

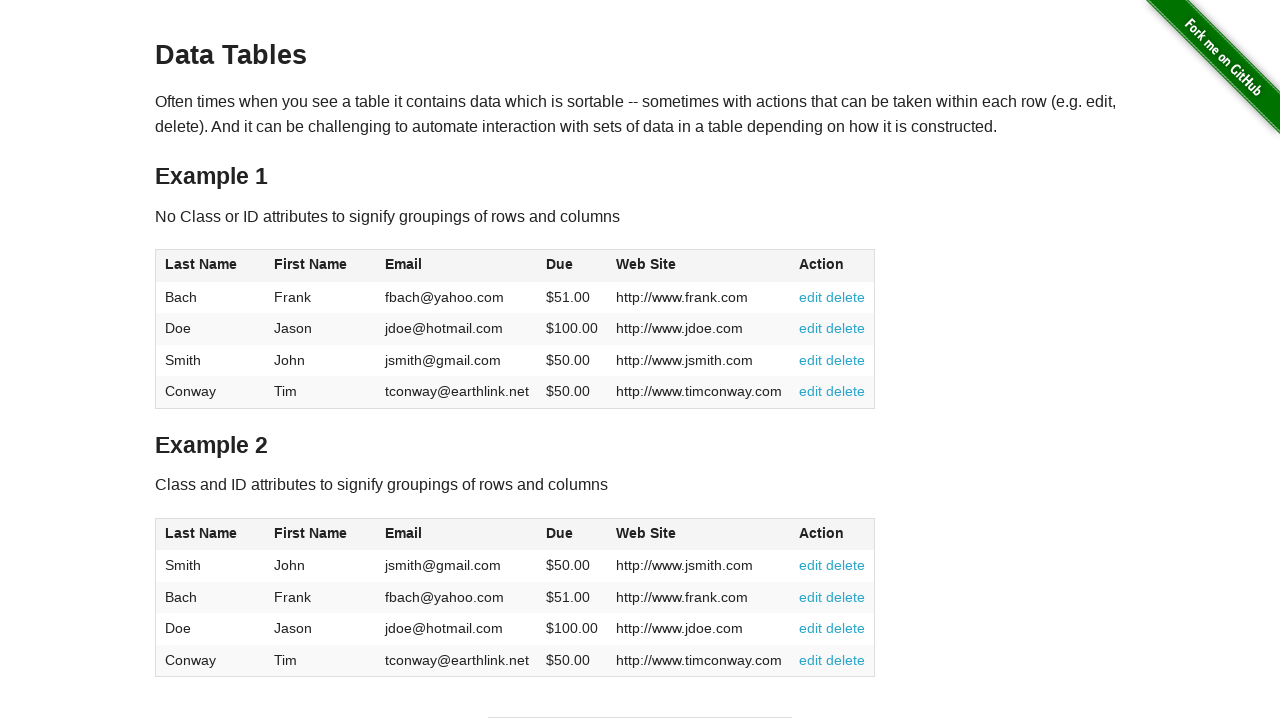